Tests drag and drop functionality on the jQuery UI droppable demo page by dragging an element and dropping it onto a target area within an iframe.

Starting URL: https://jqueryui.com/droppable/

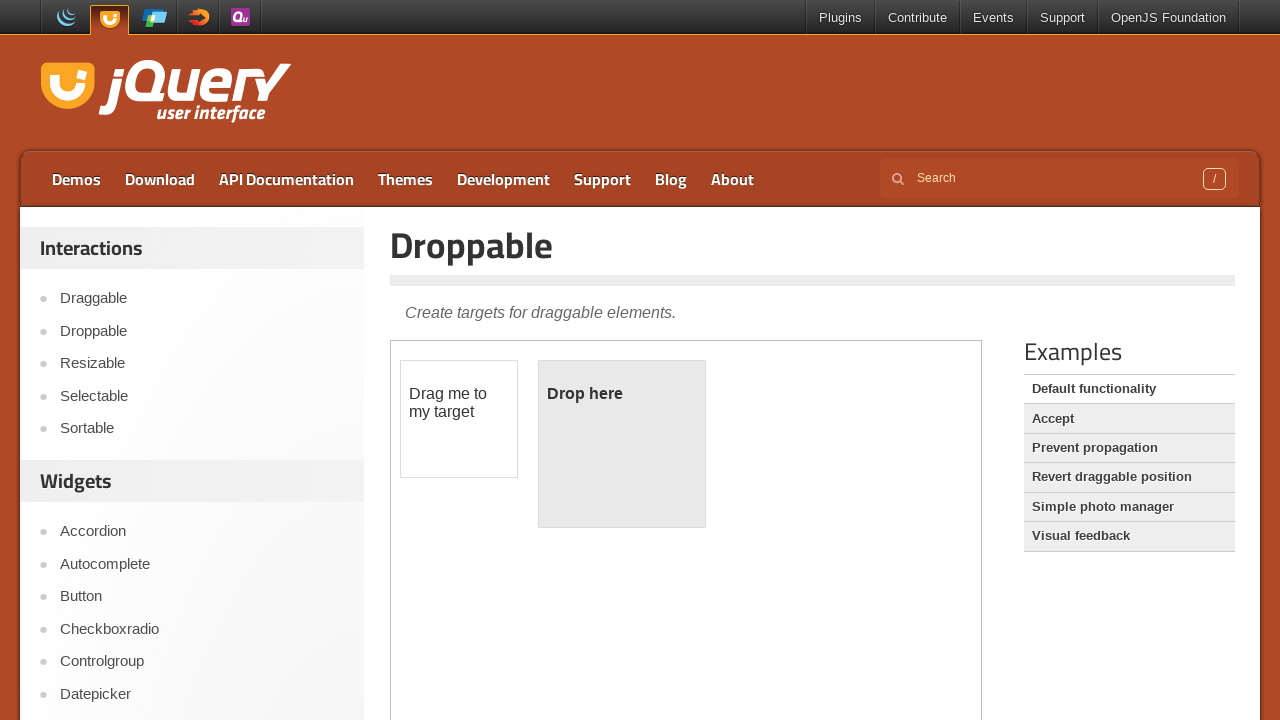

Navigated to jQuery UI droppable demo page
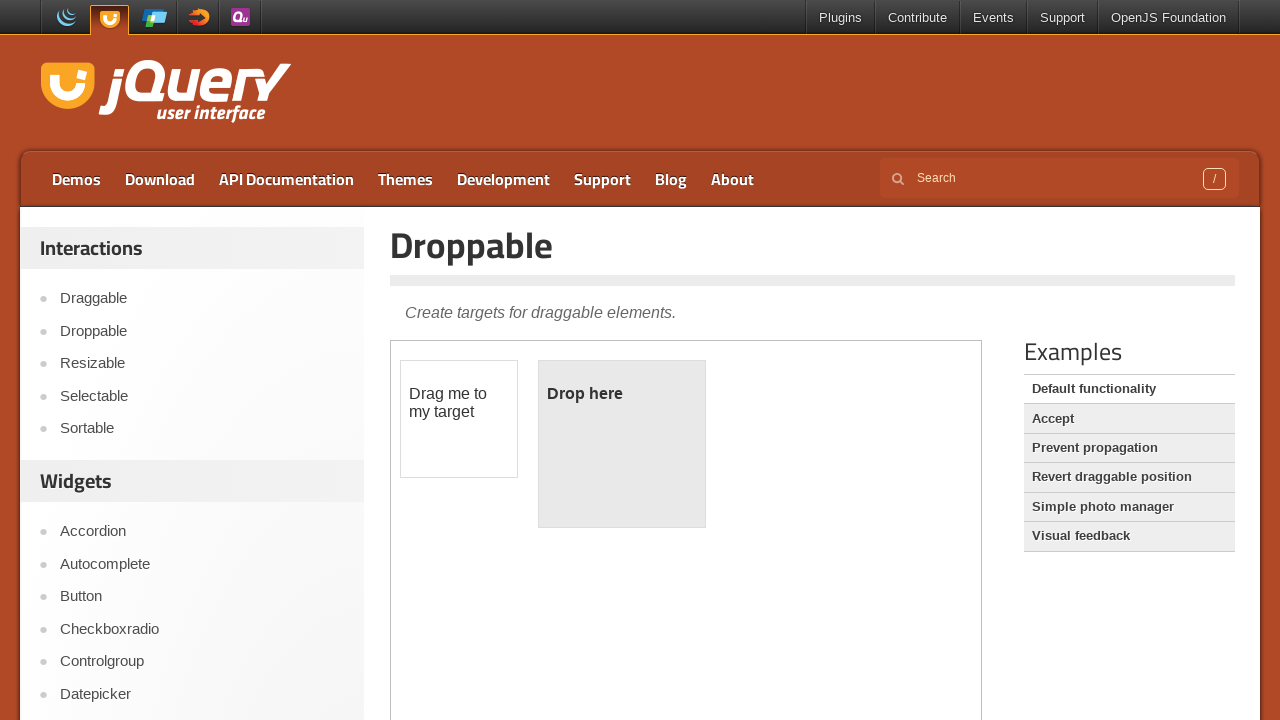

Located the demo iframe
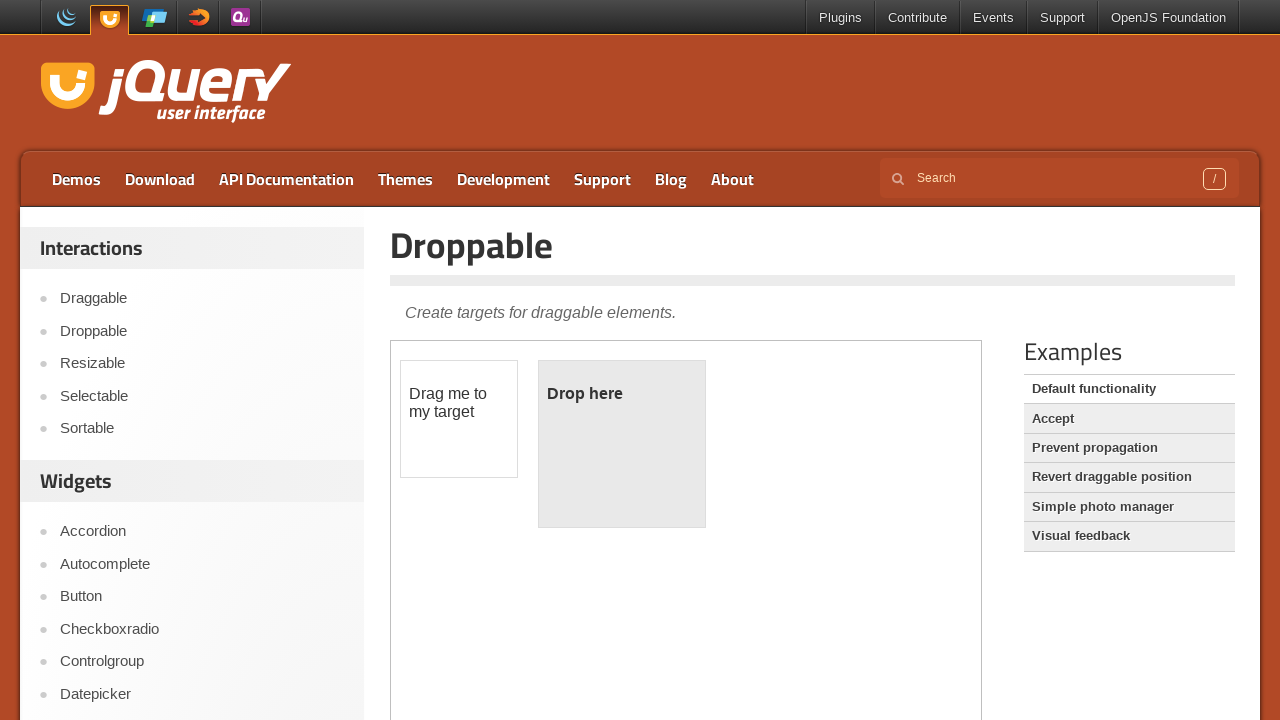

Located draggable element within iframe
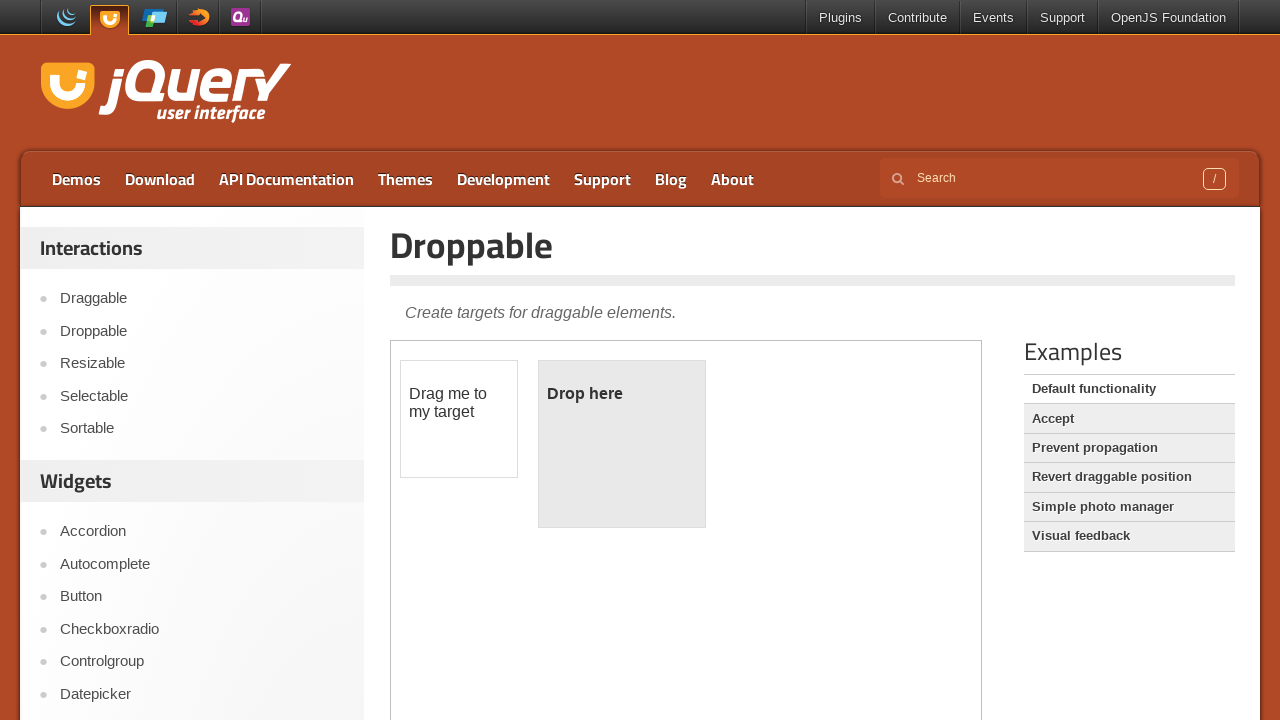

Located droppable element within iframe
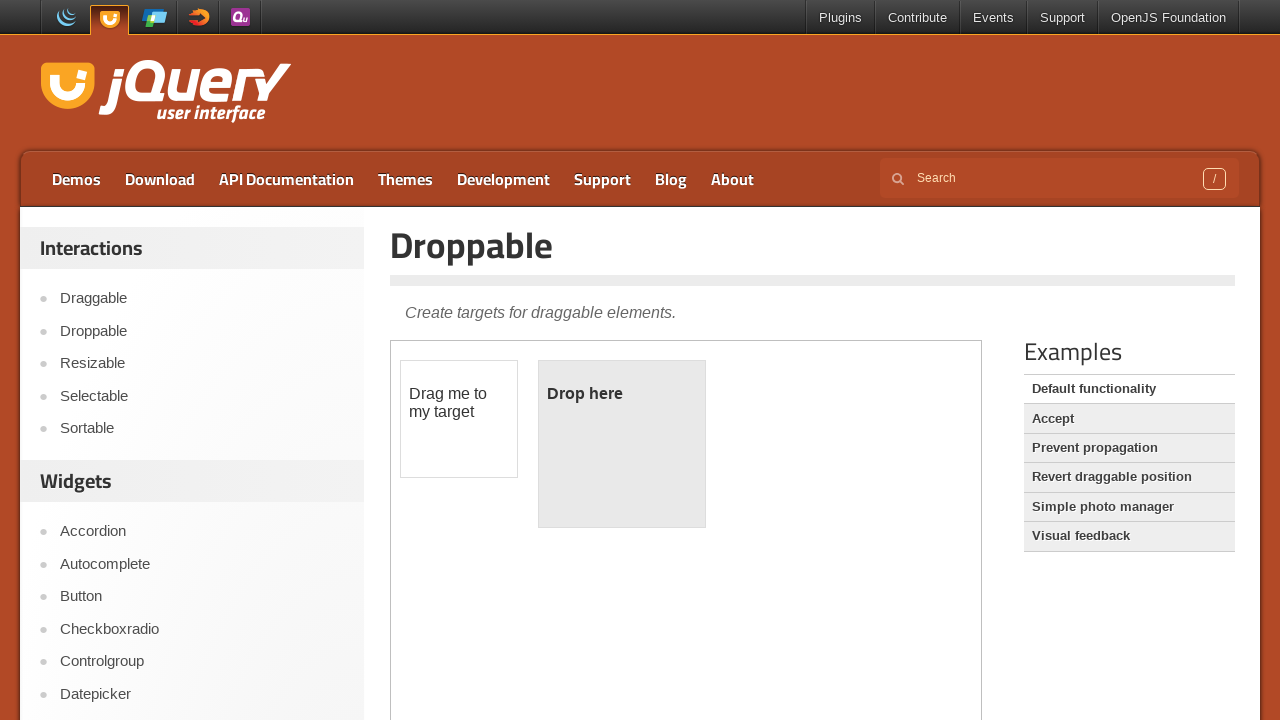

Draggable element is now visible
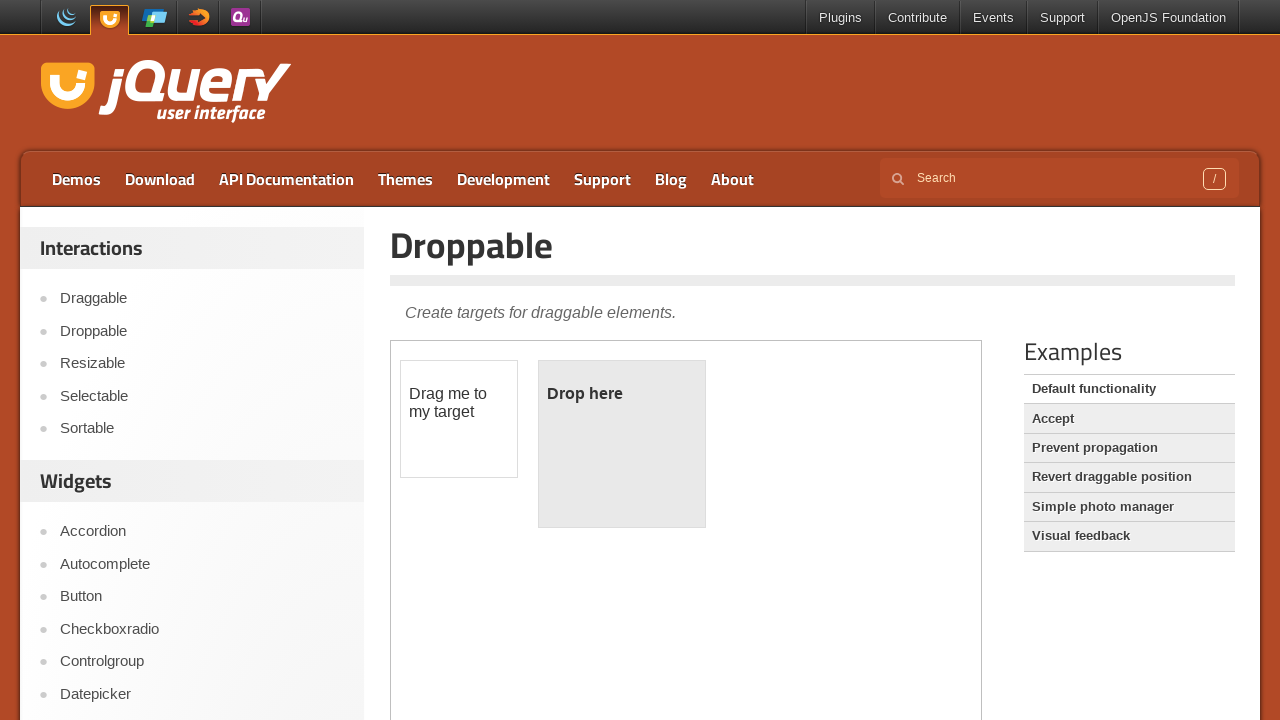

Droppable element is now visible
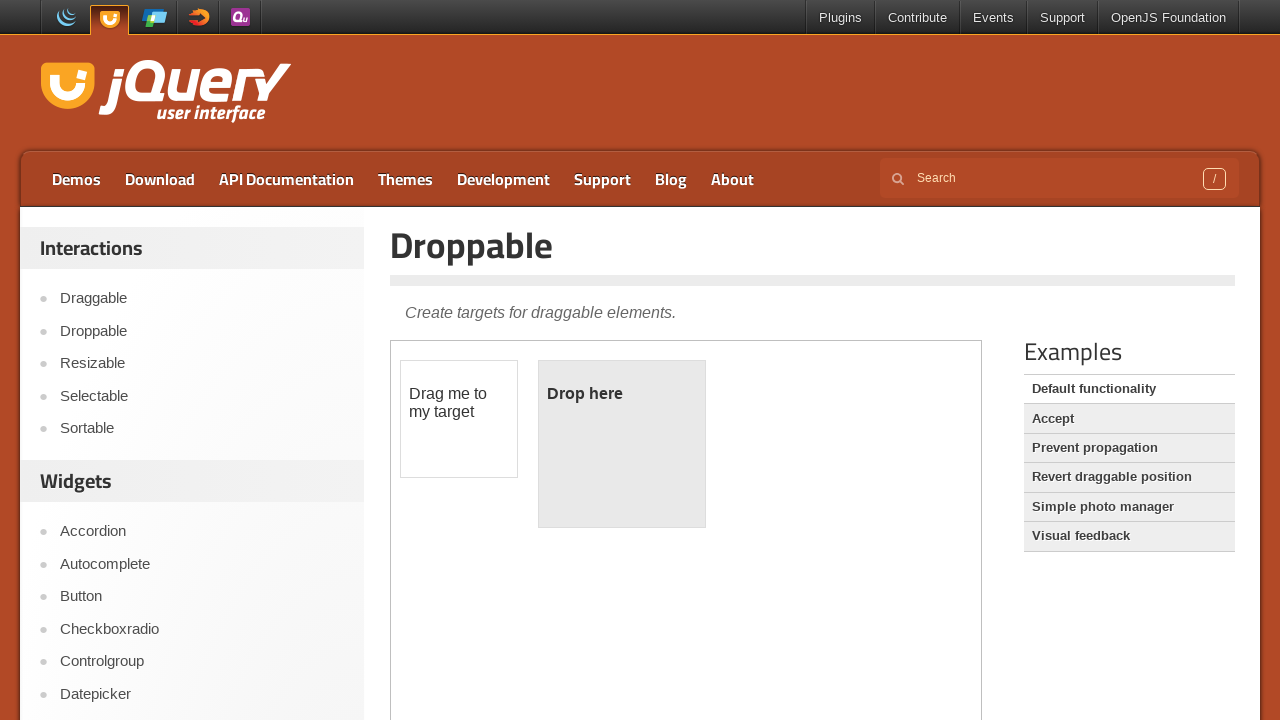

Dragged element onto droppable target area at (622, 444)
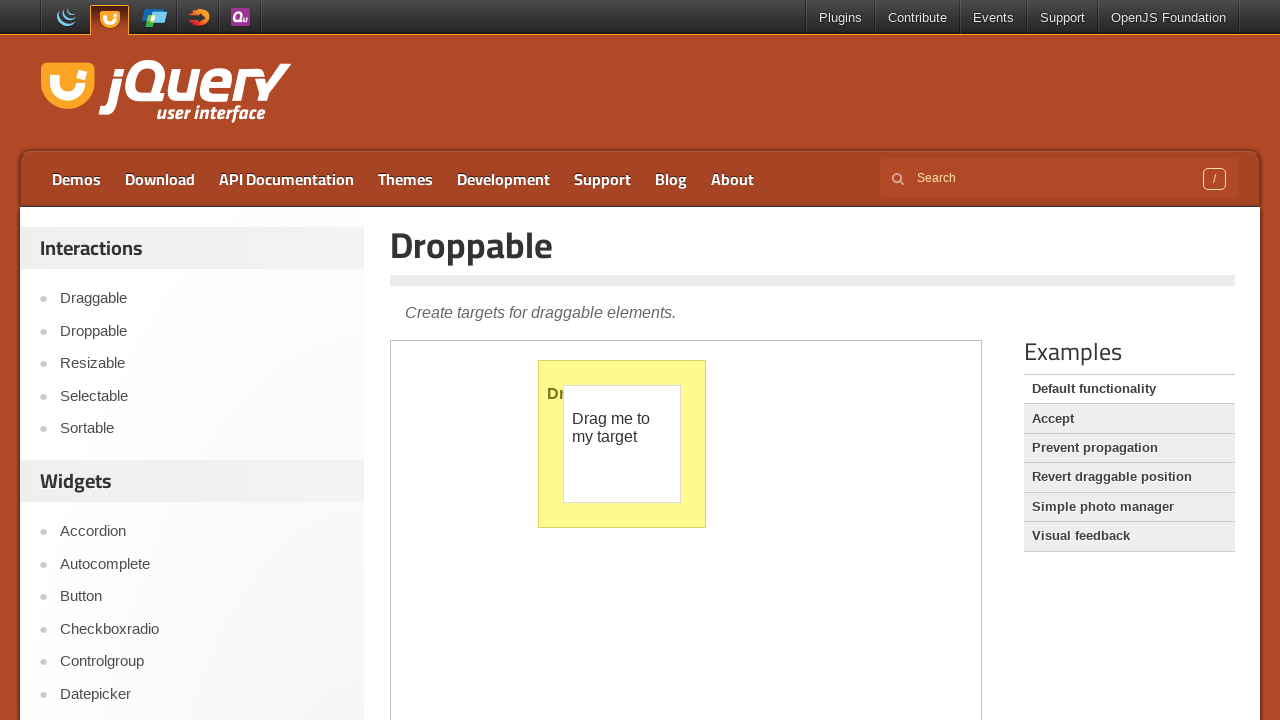

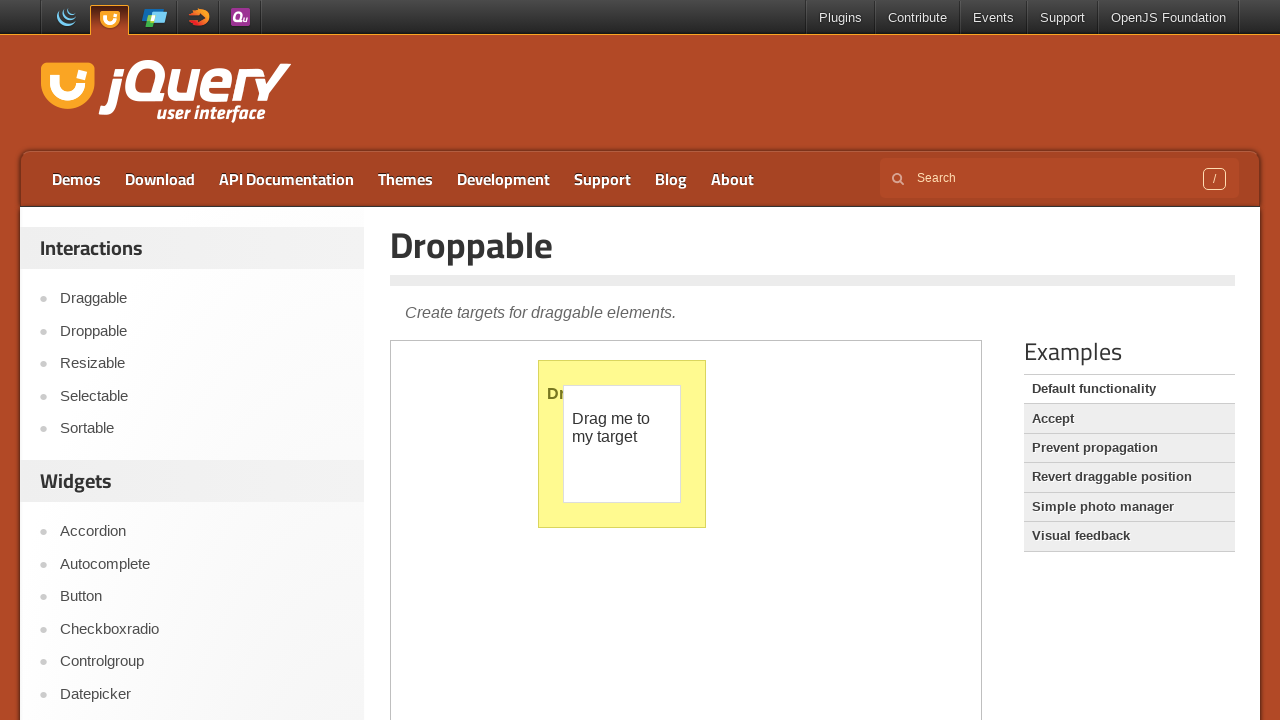